Tests various UI elements on a practice page including selecting a radio button, clicking multiple checkboxes, opening a new tab, switching back to the original window, and clicking a navigation link.

Starting URL: https://www.letskodeit.com/practice

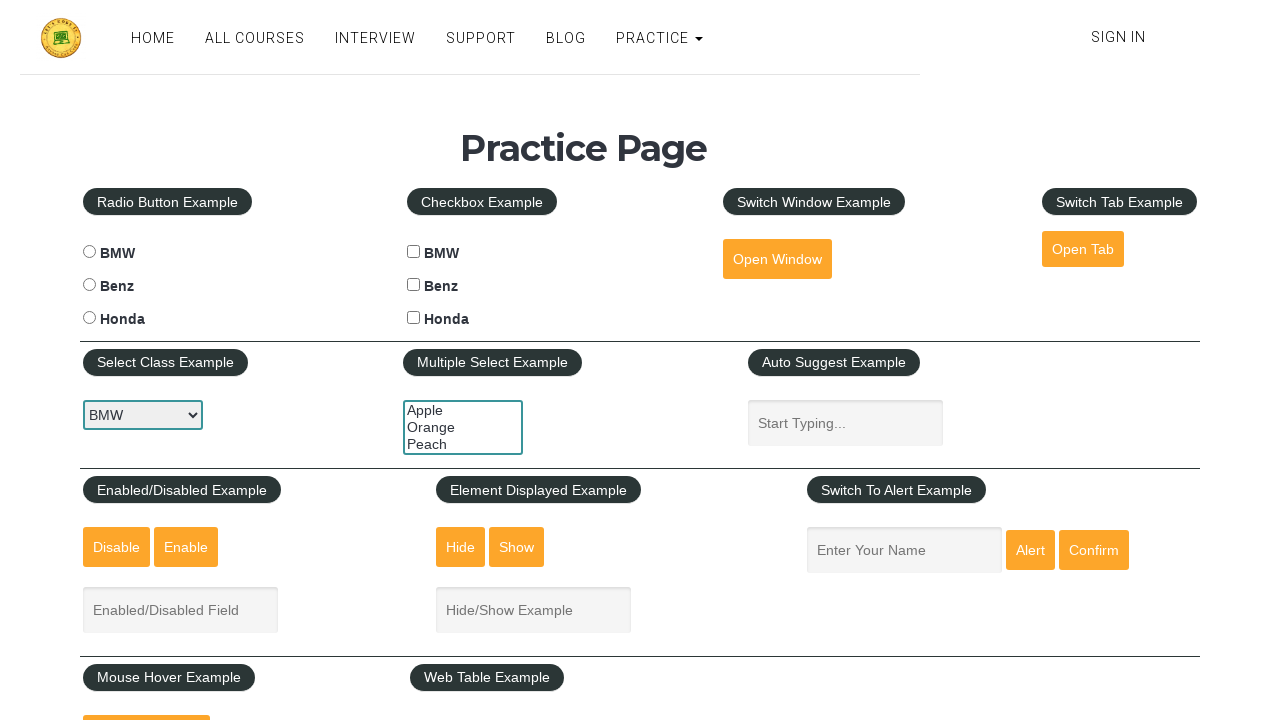

Clicked Benz radio button in Radio Button Example section at (89, 285) on xpath=//legend[text()='Radio Button Example']/following-sibling::label[text()=' 
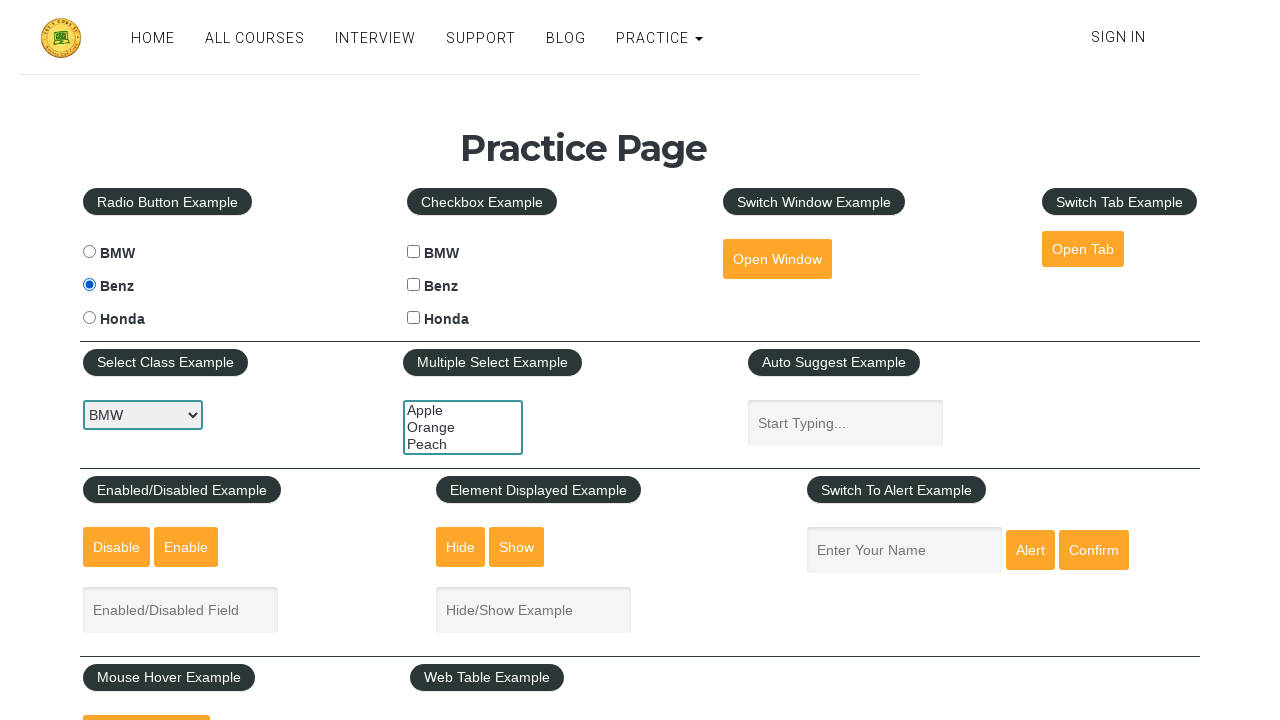

Clicked BMW checkbox at (414, 252) on #bmwcheck
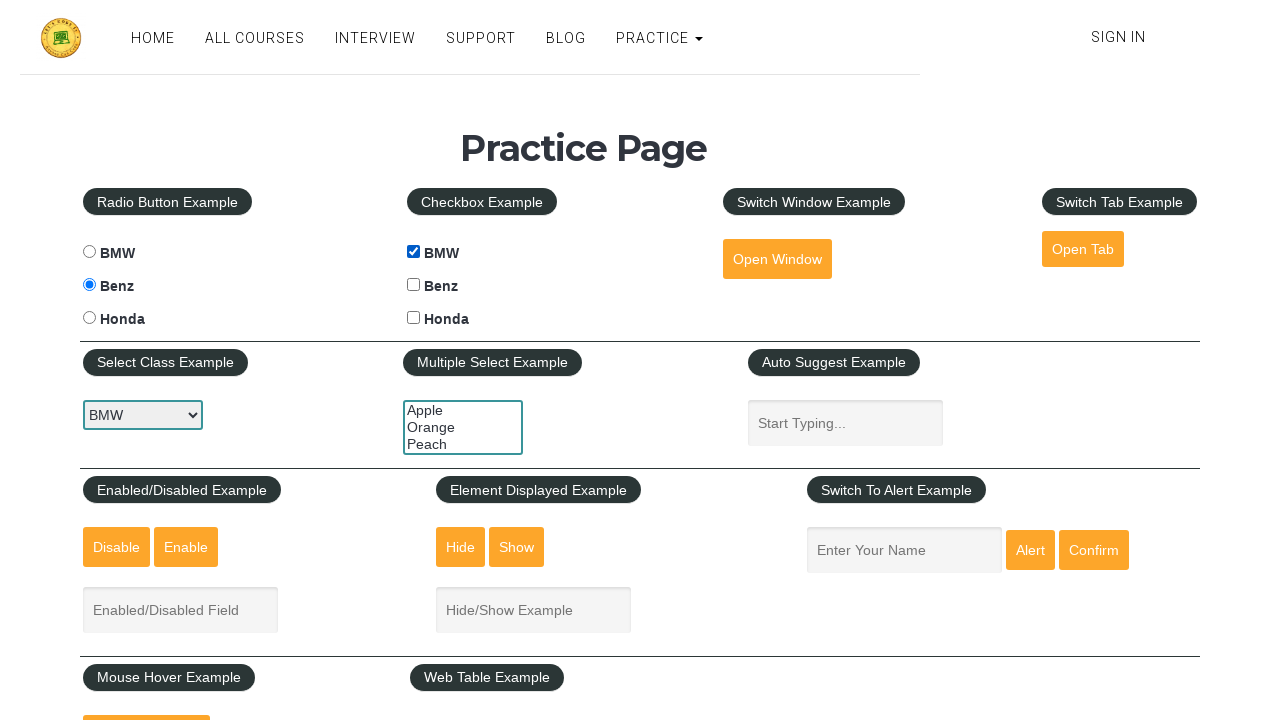

Clicked Benz checkbox at (414, 285) on #benzcheck
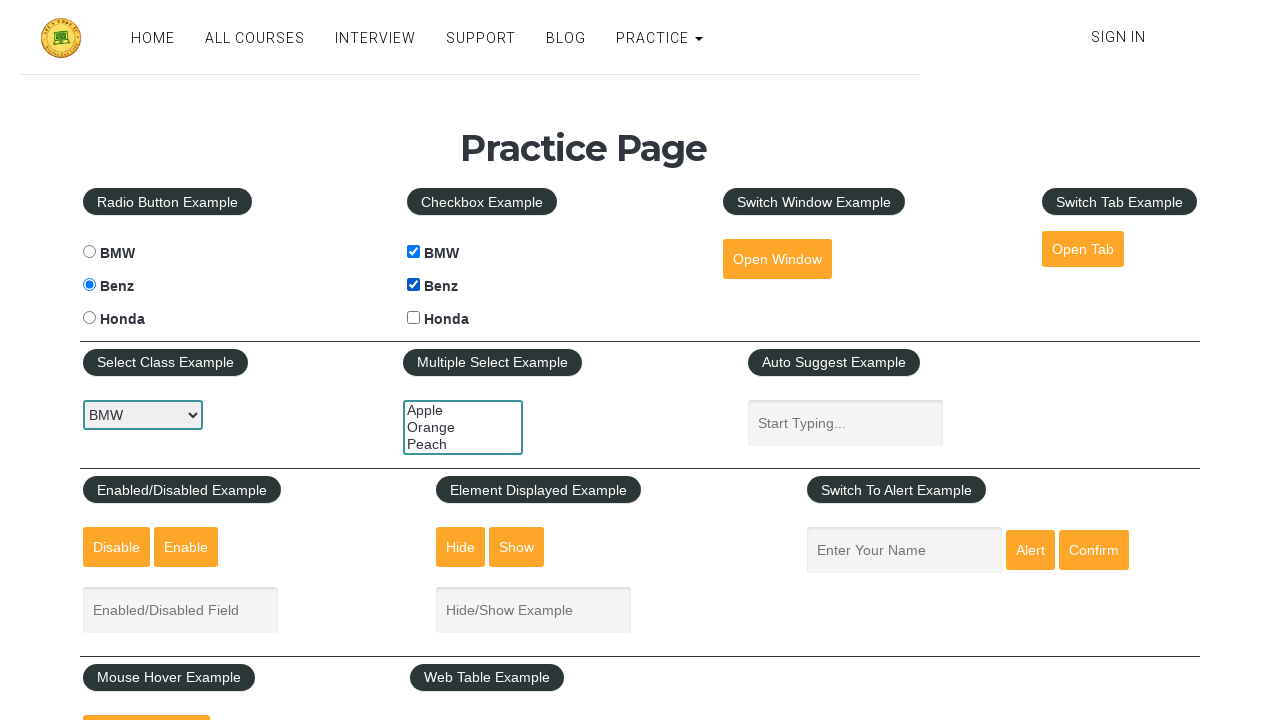

Clicked Honda checkbox at (414, 318) on #hondacheck
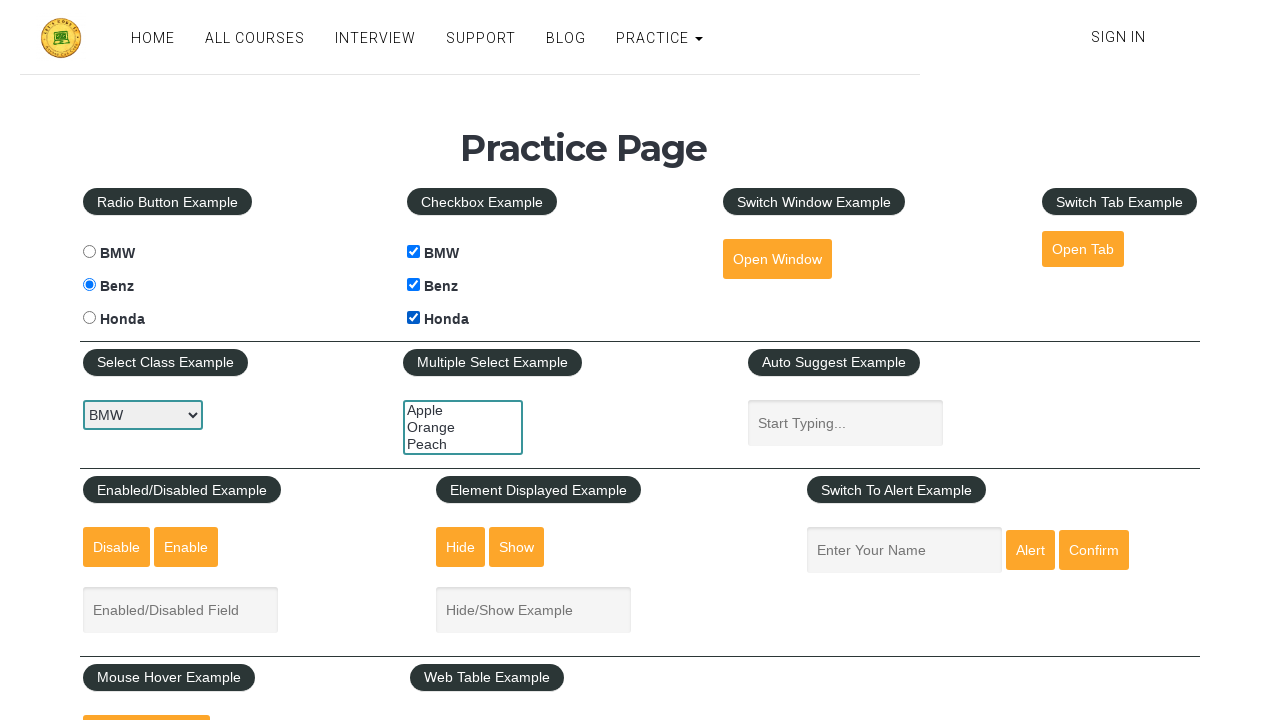

Clicked Open Tab link in Switch Tab Example section at (1083, 249) on xpath=//legend[text()='Switch Tab Example']/following-sibling::a[@id='opentab']
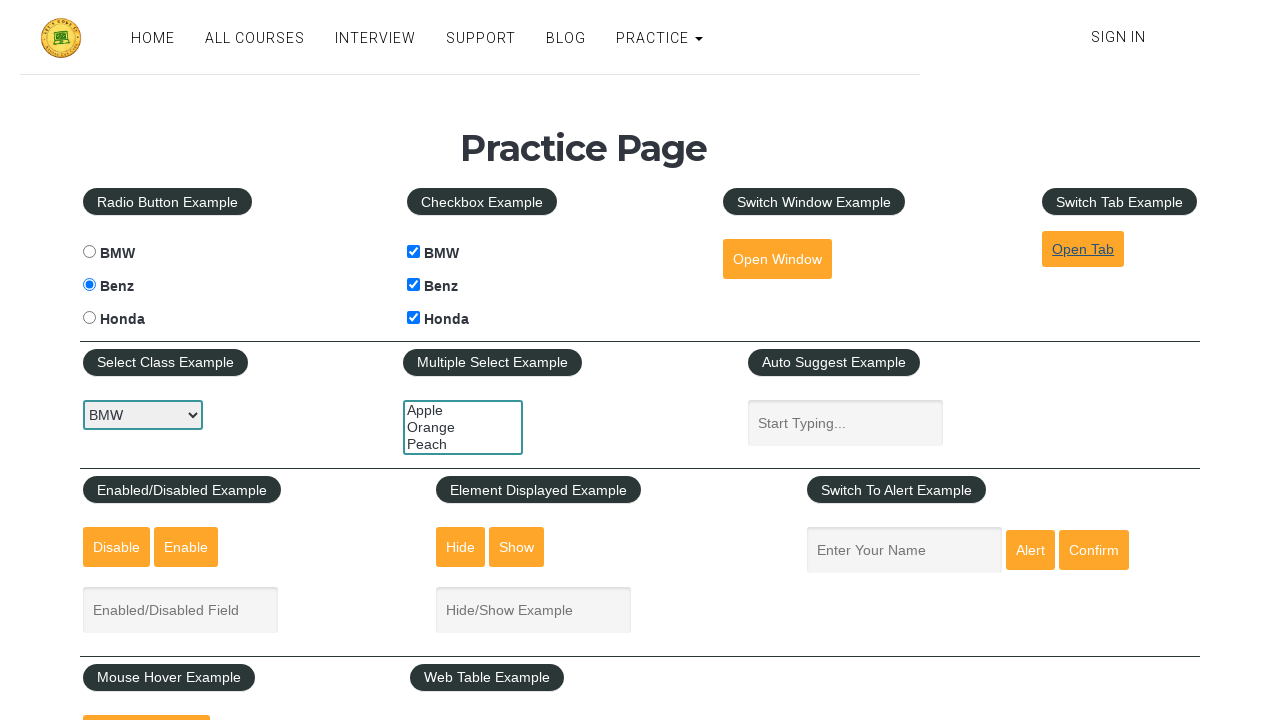

New tab opened successfully
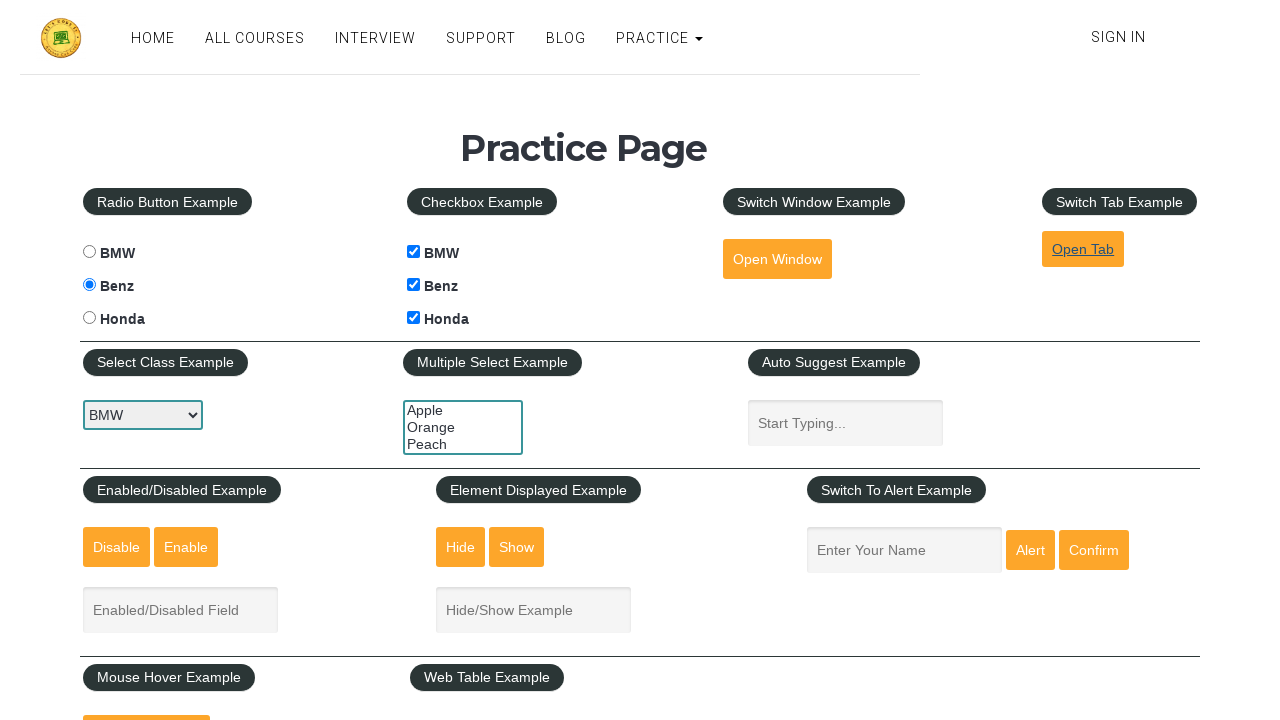

Switched focus back to original page
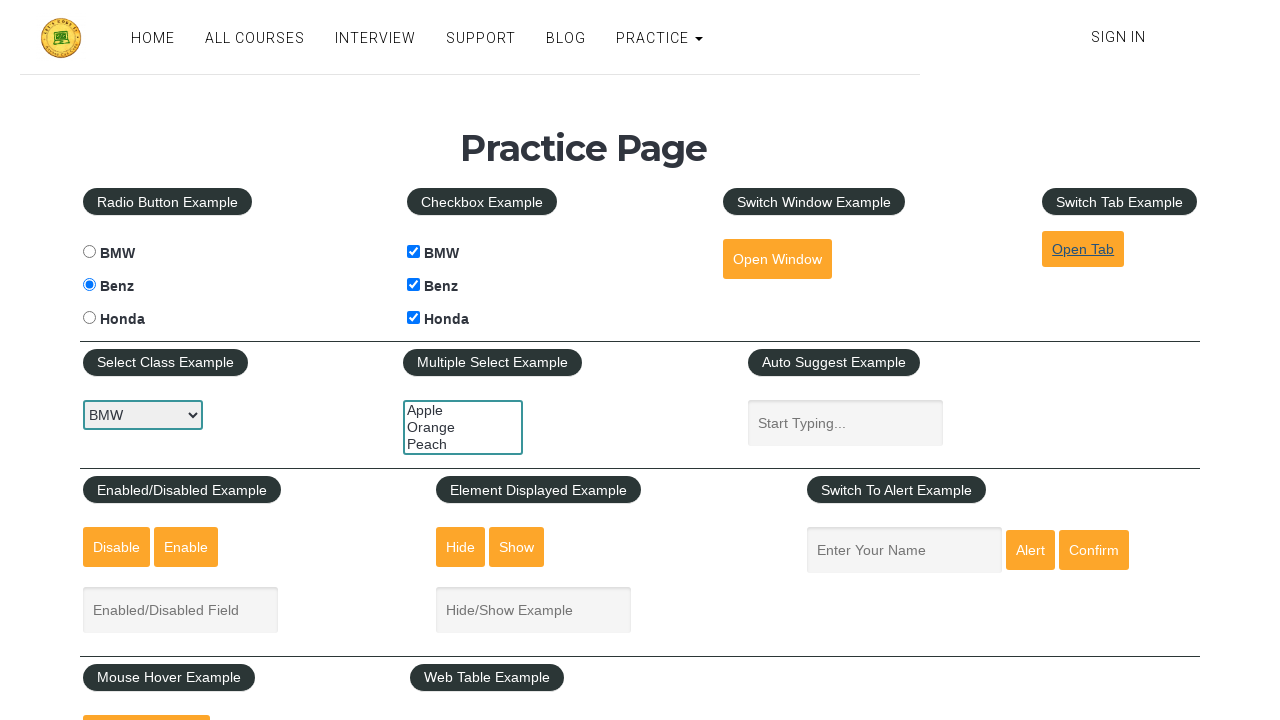

Clicked HOME link in navigation at (153, 38) on xpath=//a[text()='HOME']
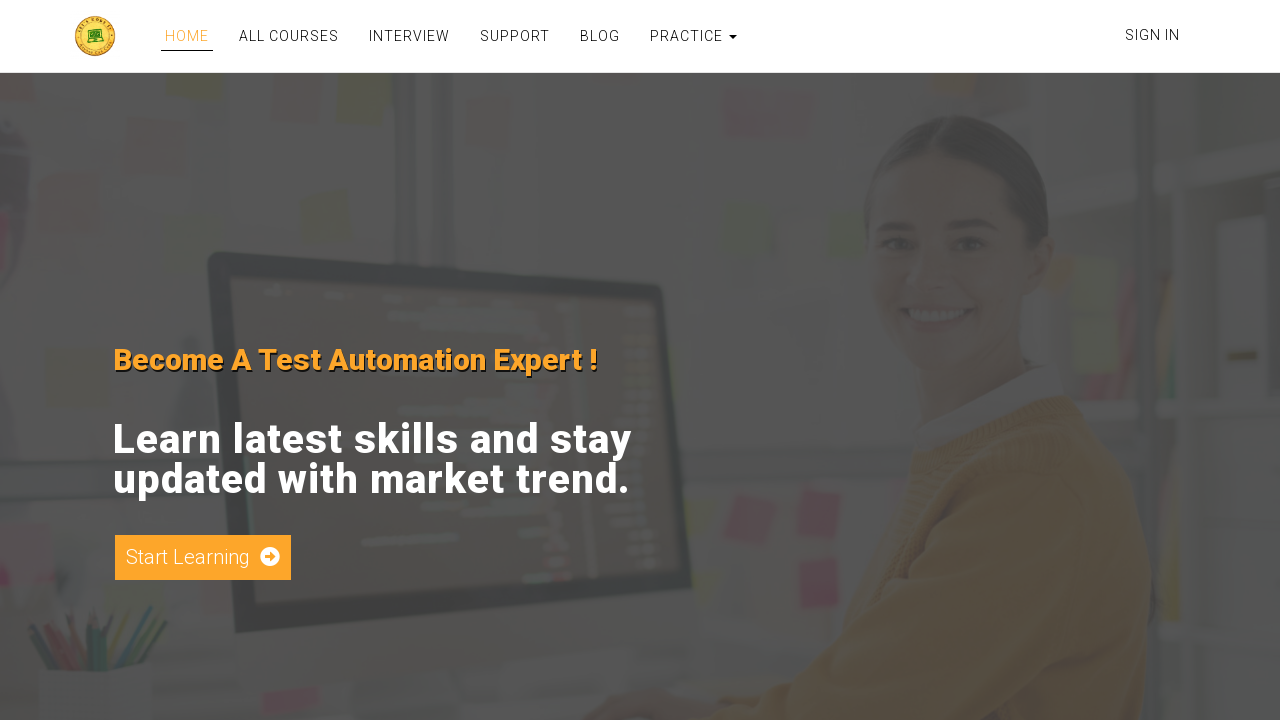

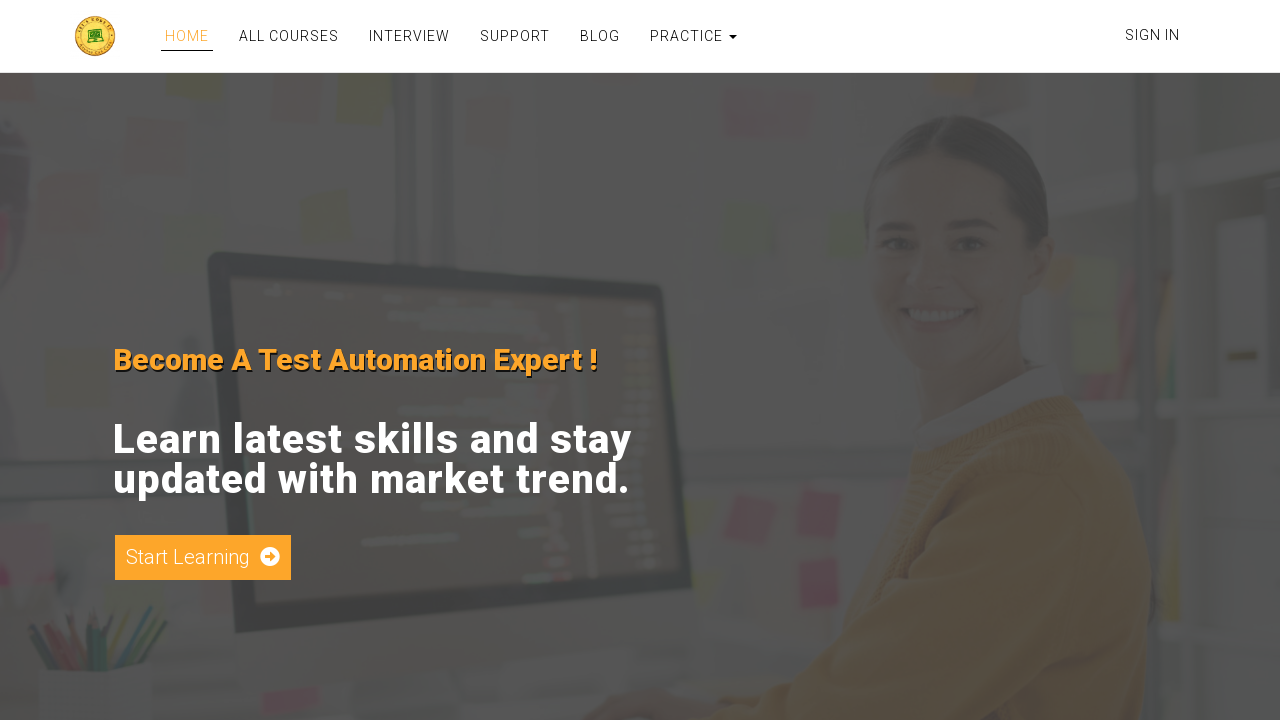